Verifies that job listing items are displayed on the search results page.

Starting URL: https://www.welcometothejungle.com/en/jobs?refinementList%5Boffices.country_code%5D%5B%5D=FR&query=react%20js&page=1

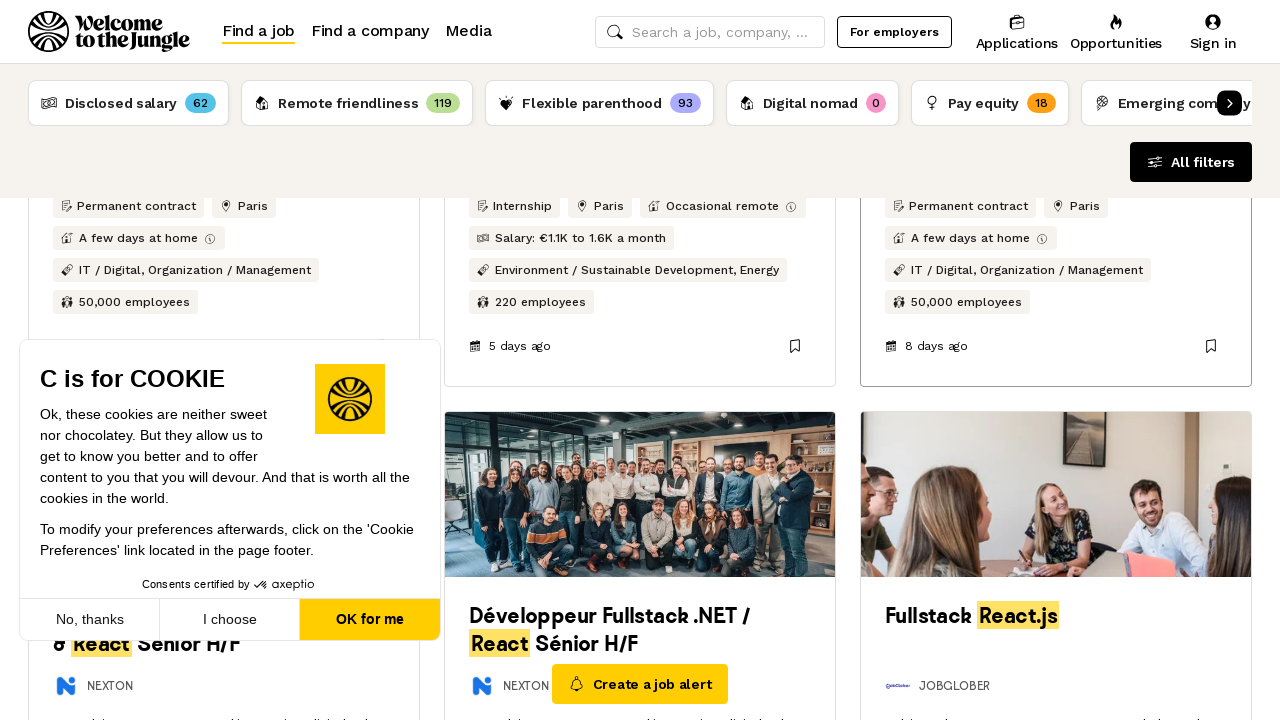

Waited for job listing items to load on search results page
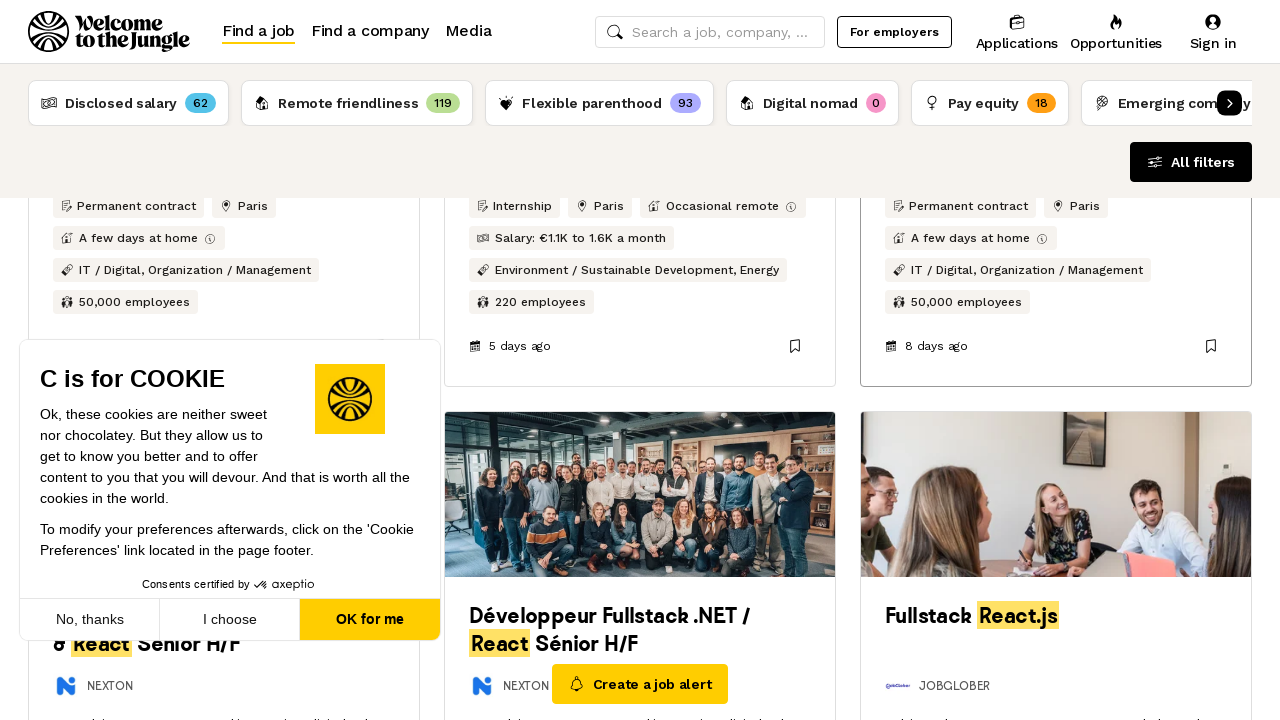

Located all job listing items
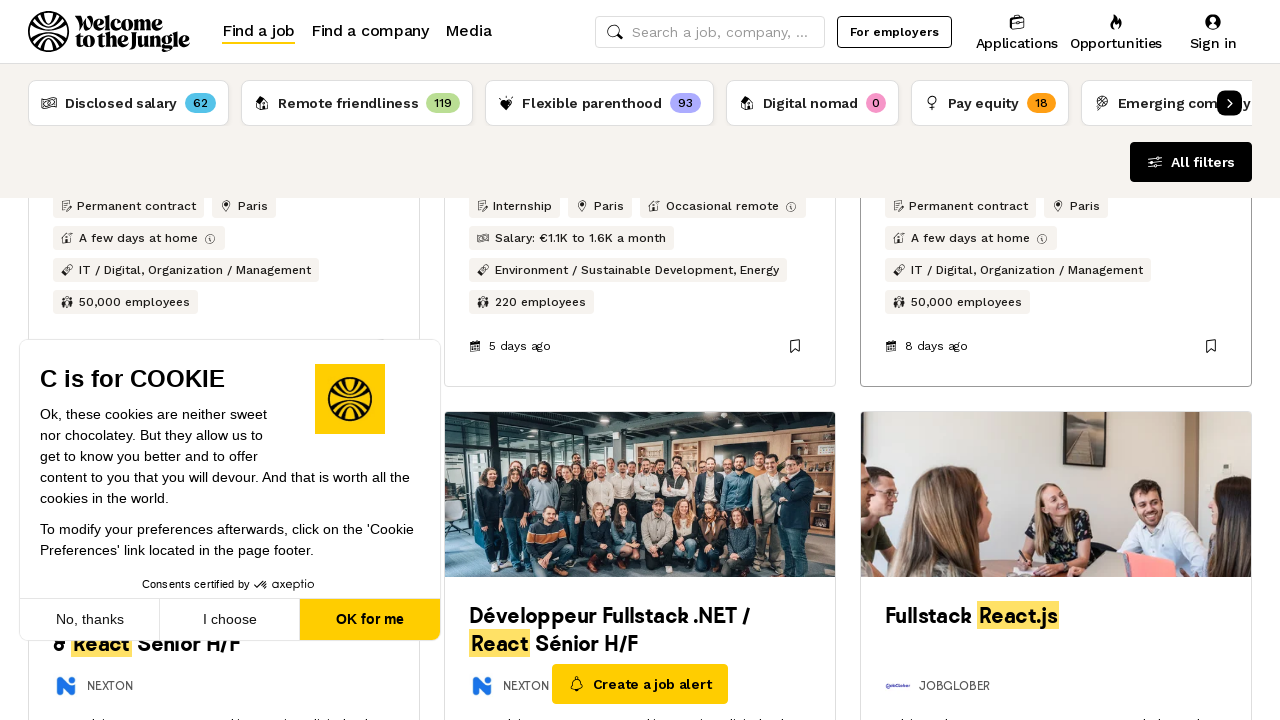

Verified that job listing items are displayed (count > 0)
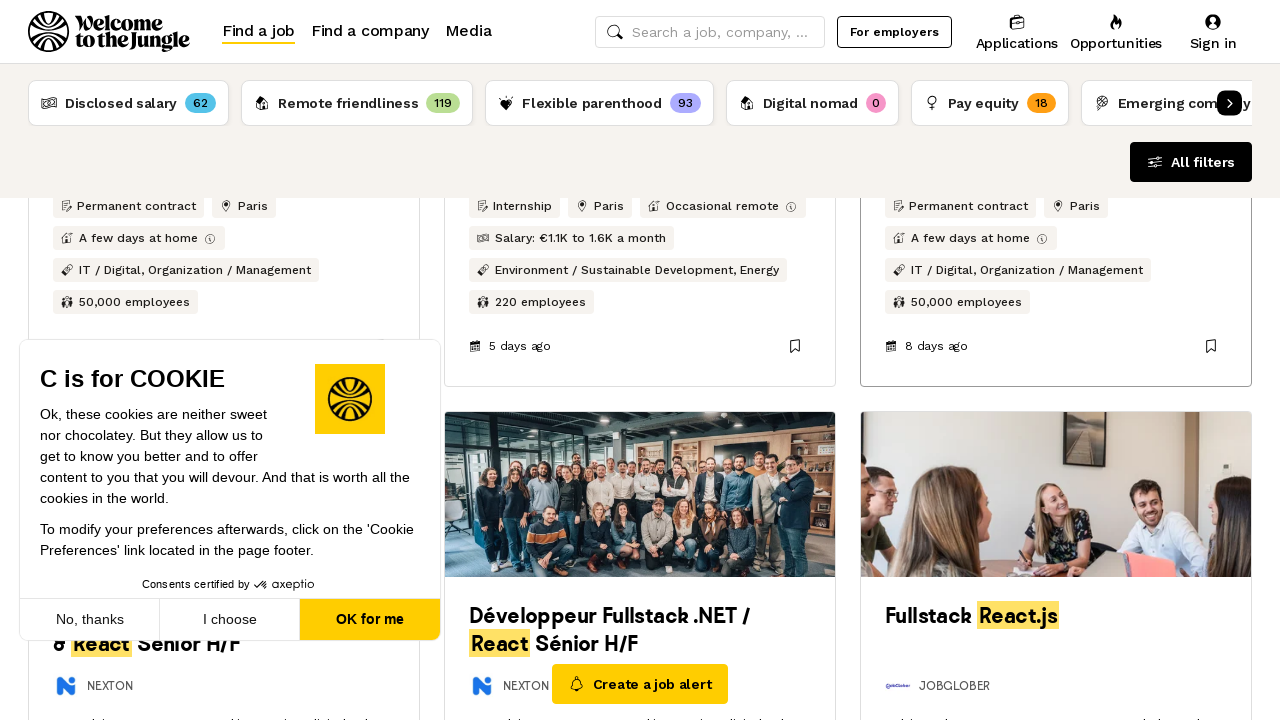

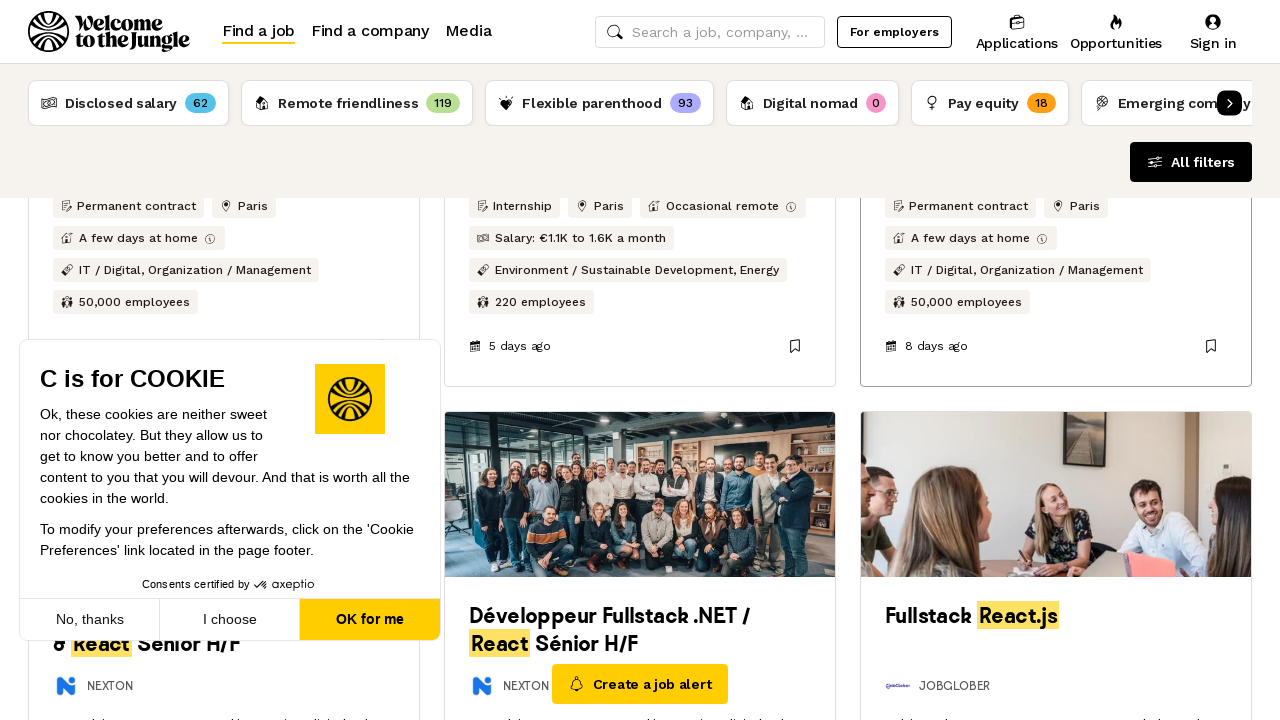